Tests explicit wait functionality by clicking a button that starts a timer and waiting for a "WebDriver" text element to become visible

Starting URL: http://seleniumpractise.blogspot.com/2016/08/how-to-use-explicit-wait-in-selenium.html

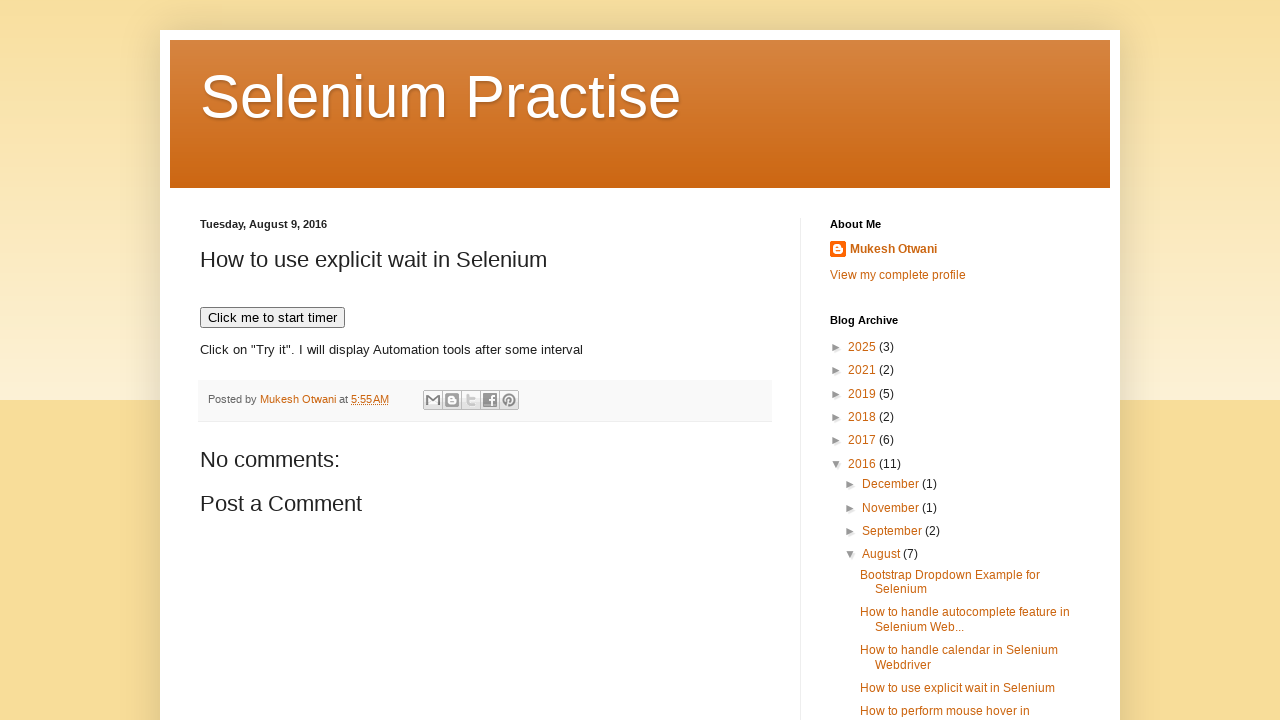

Navigated to explicit wait practice page
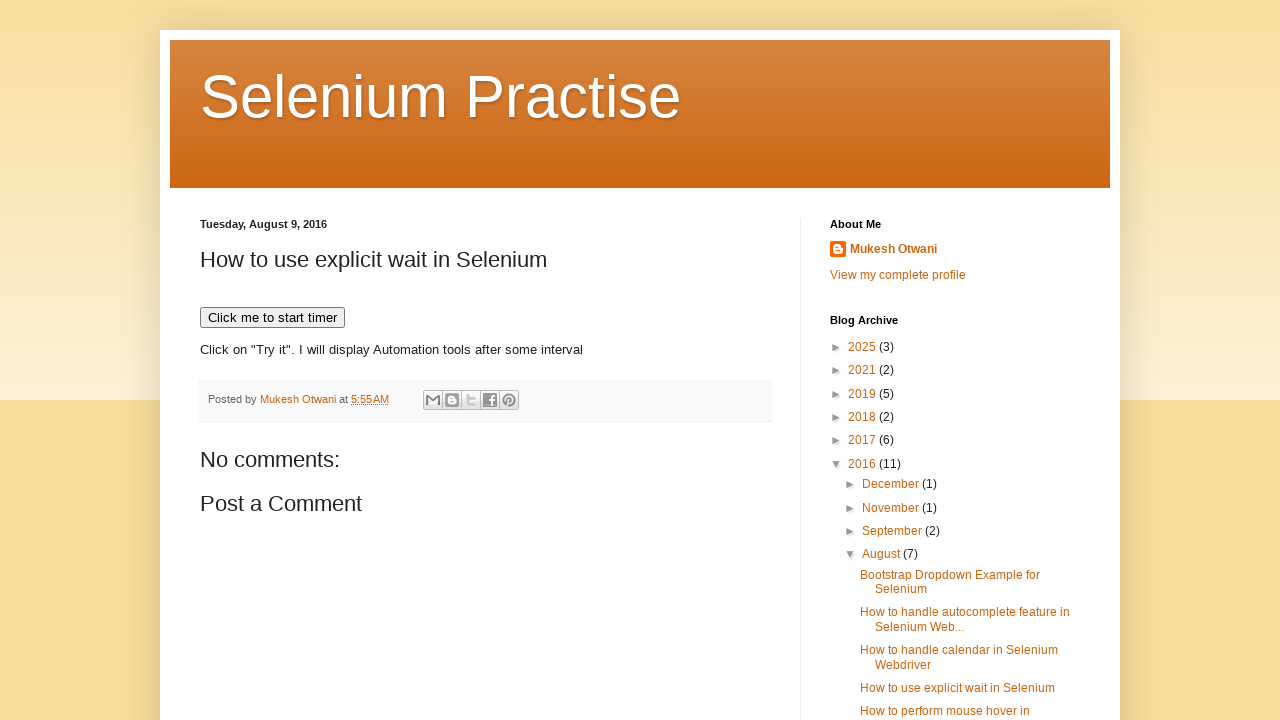

Clicked 'Click me to start timer' button at (272, 318) on xpath=//*[text()='Click me to start timer']
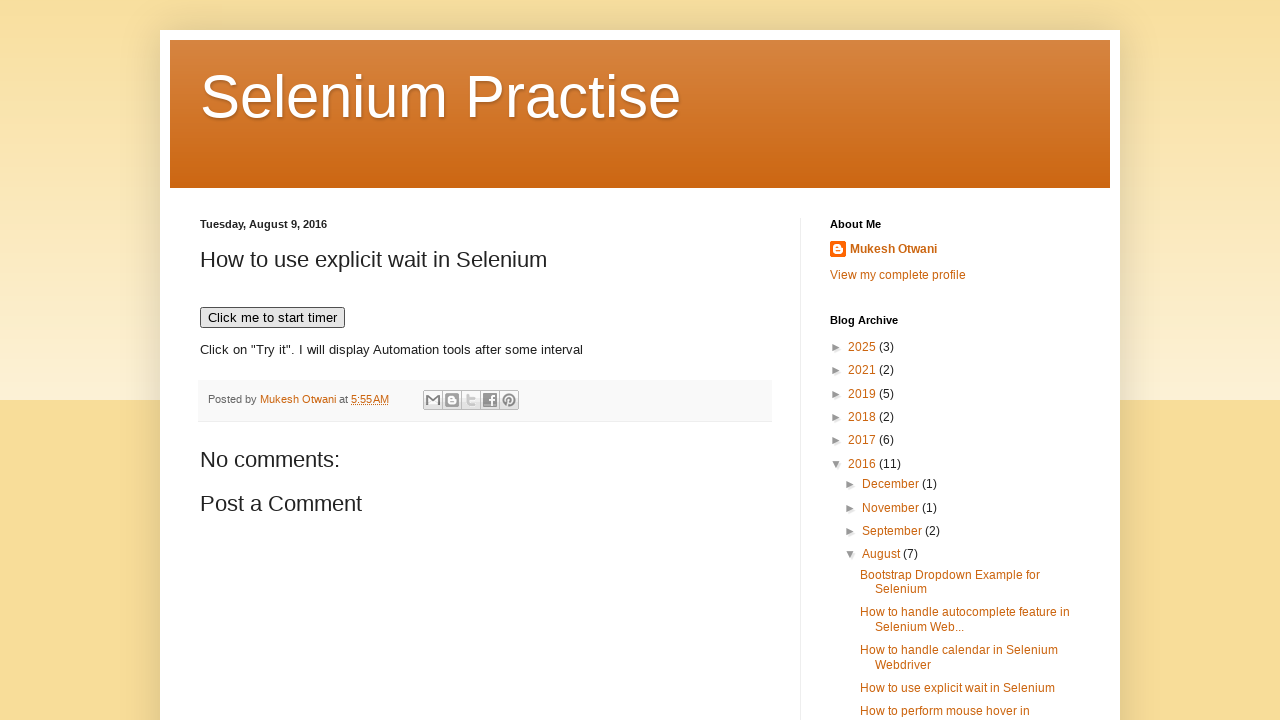

WebDriver text element became visible after explicit wait
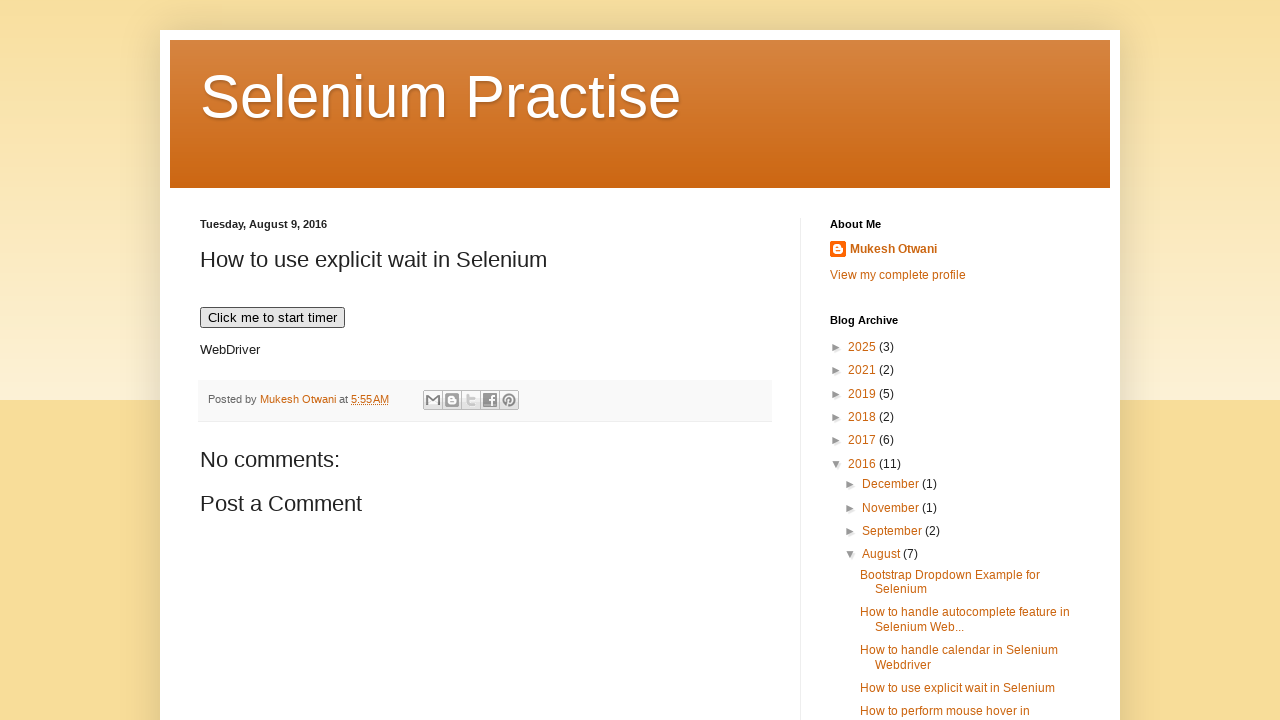

Located WebDriver text element
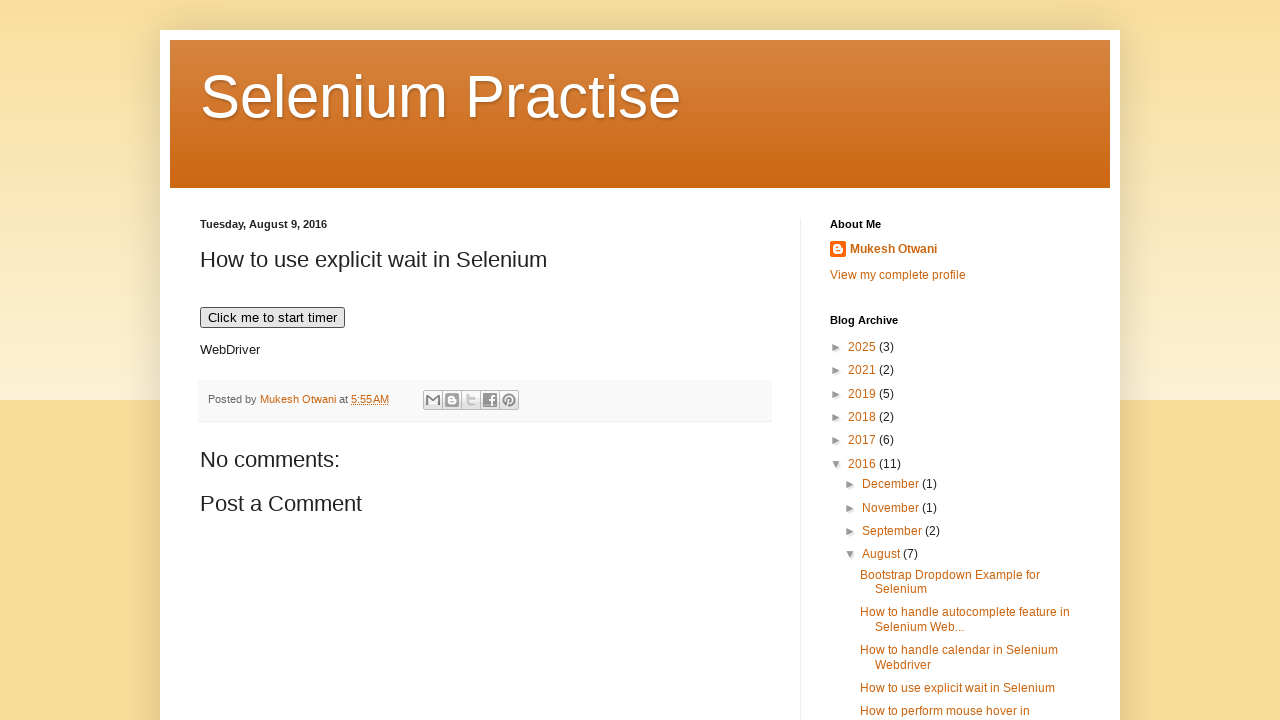

Verified WebDriver text content is present
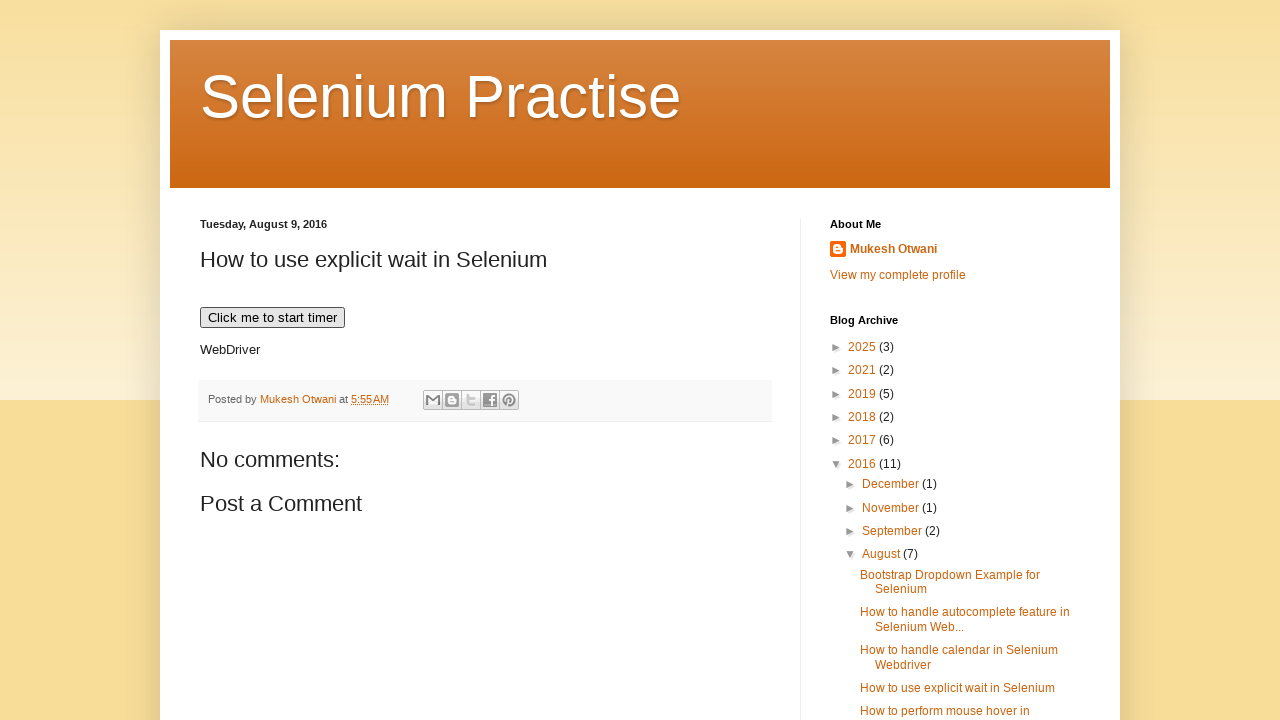

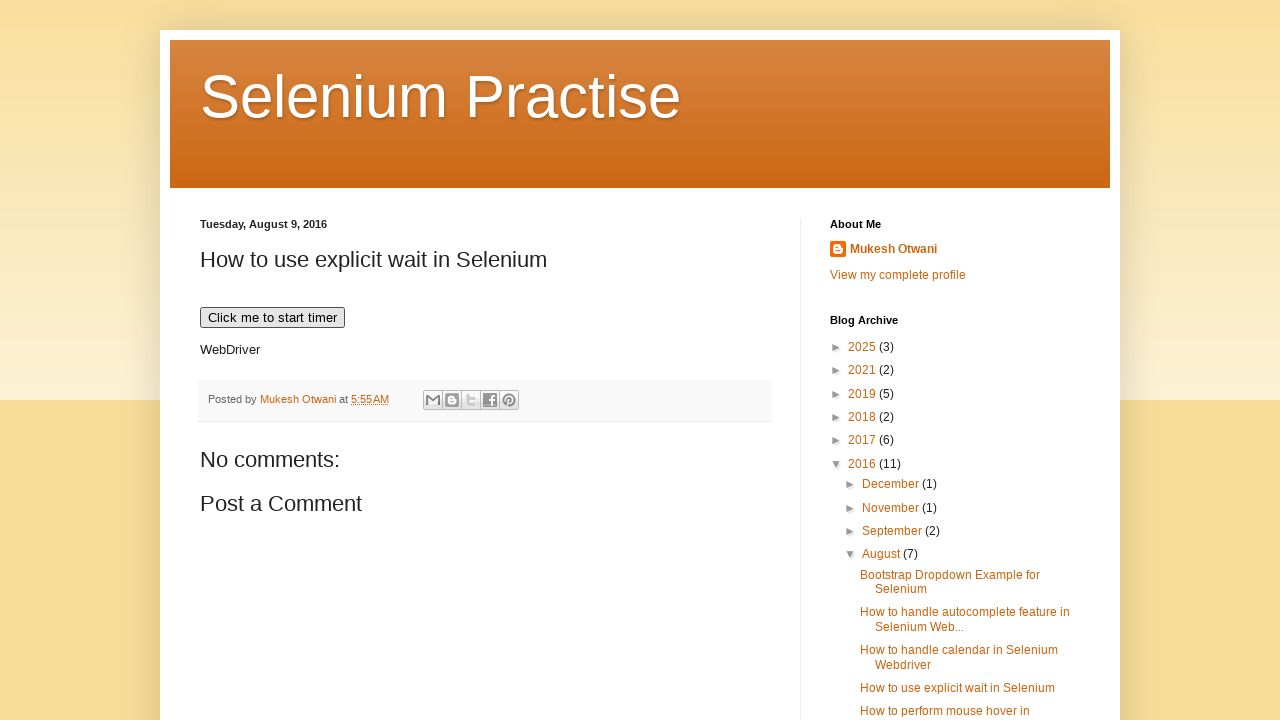